Tests moveTo with various offset arguments inside of iframe

Starting URL: https://guinea-pig.webdriver.io/pointer.html

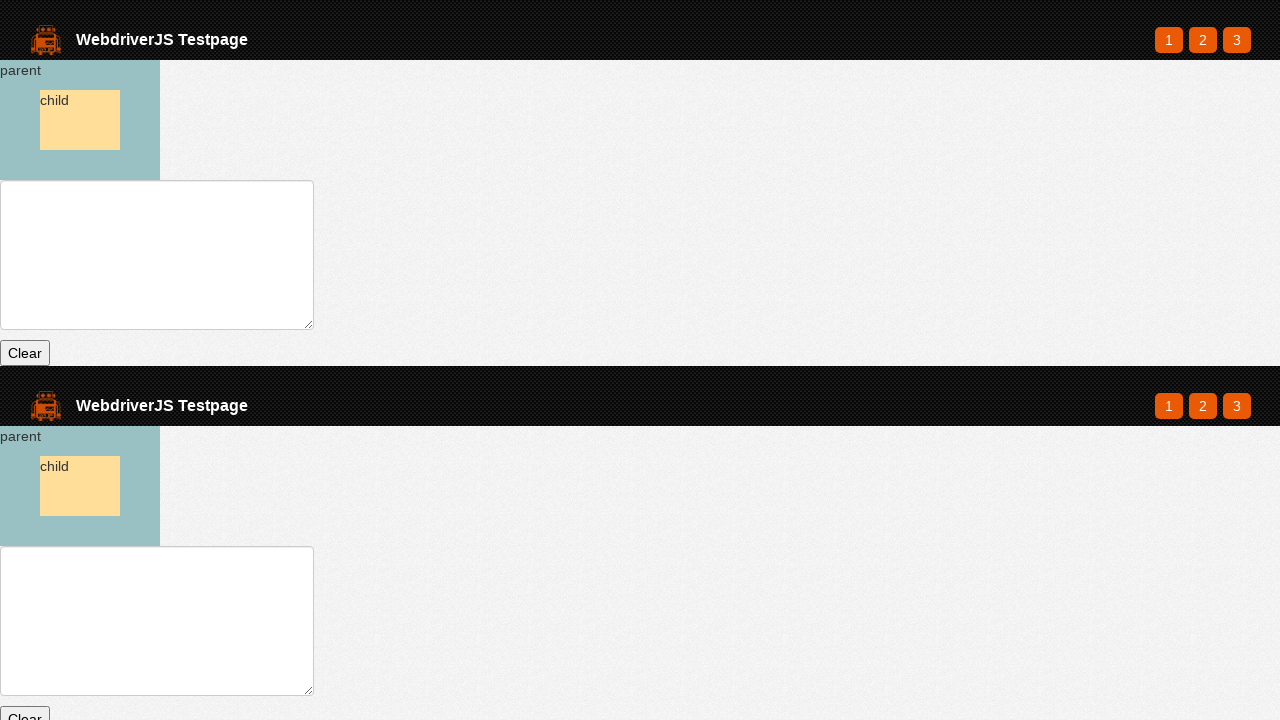

Waited for parent element to be present
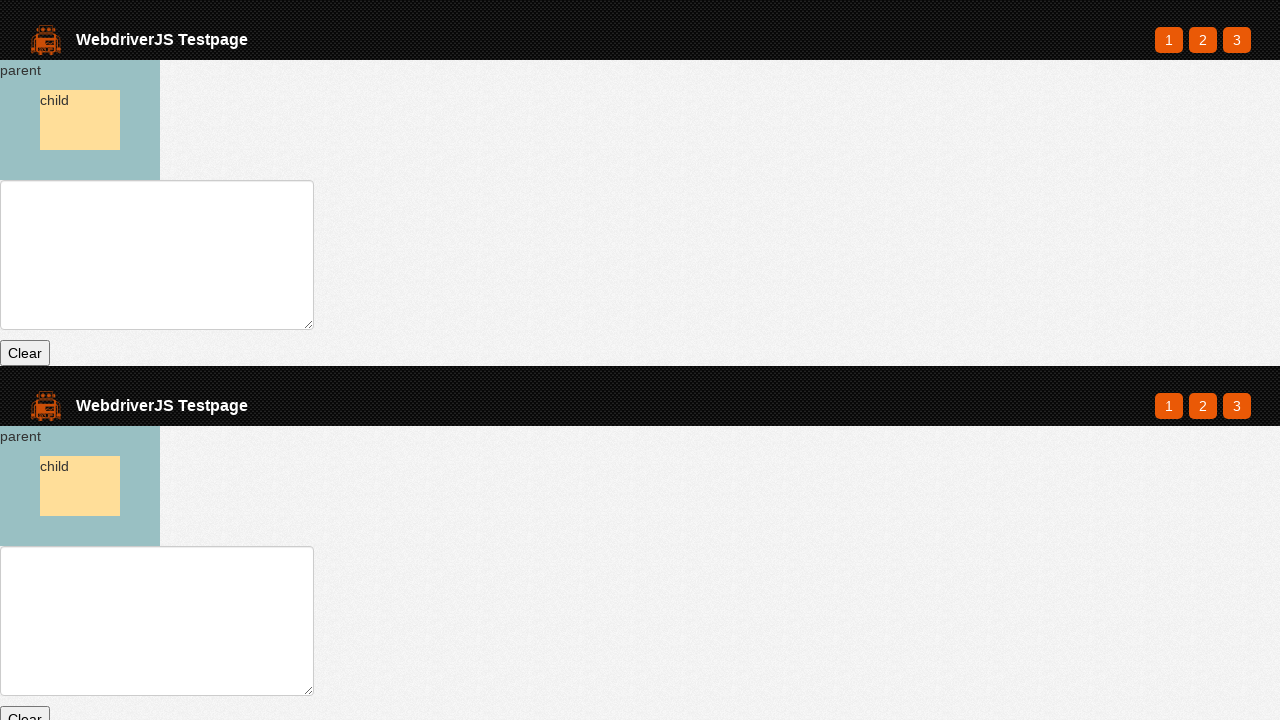

Set up mouse tracking on document
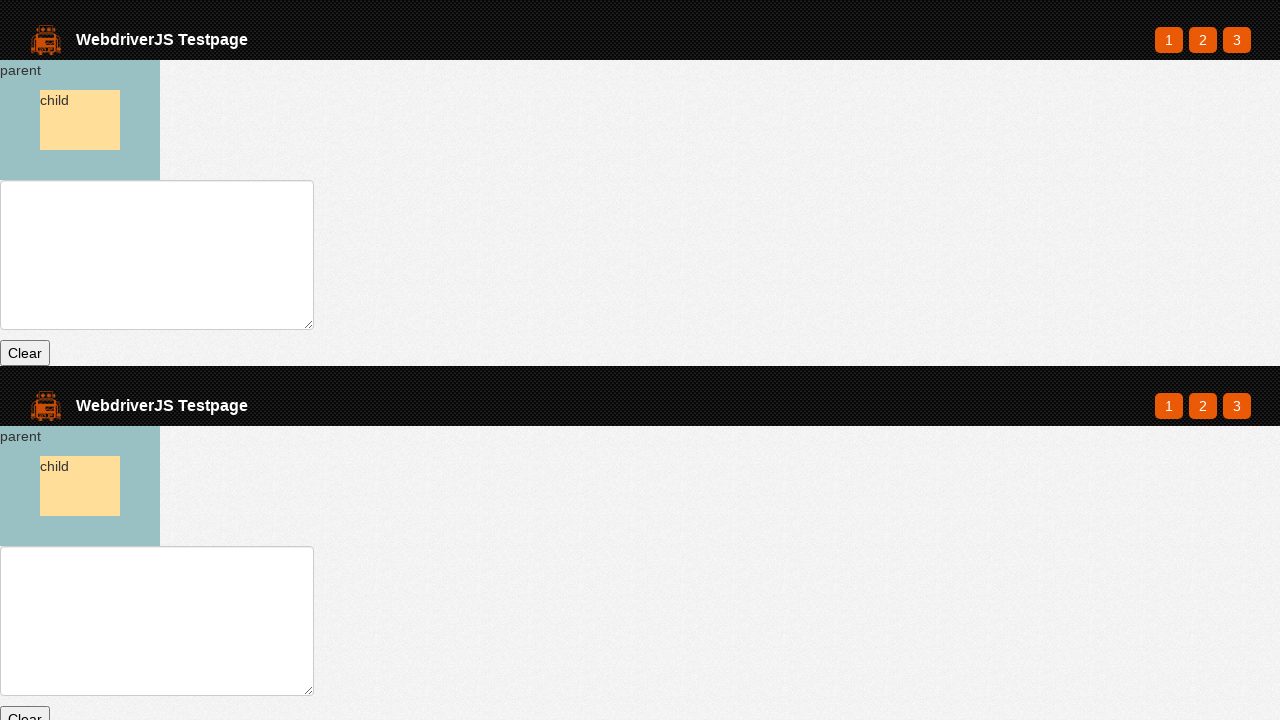

Moved mouse to center of parent element at (80, 120)
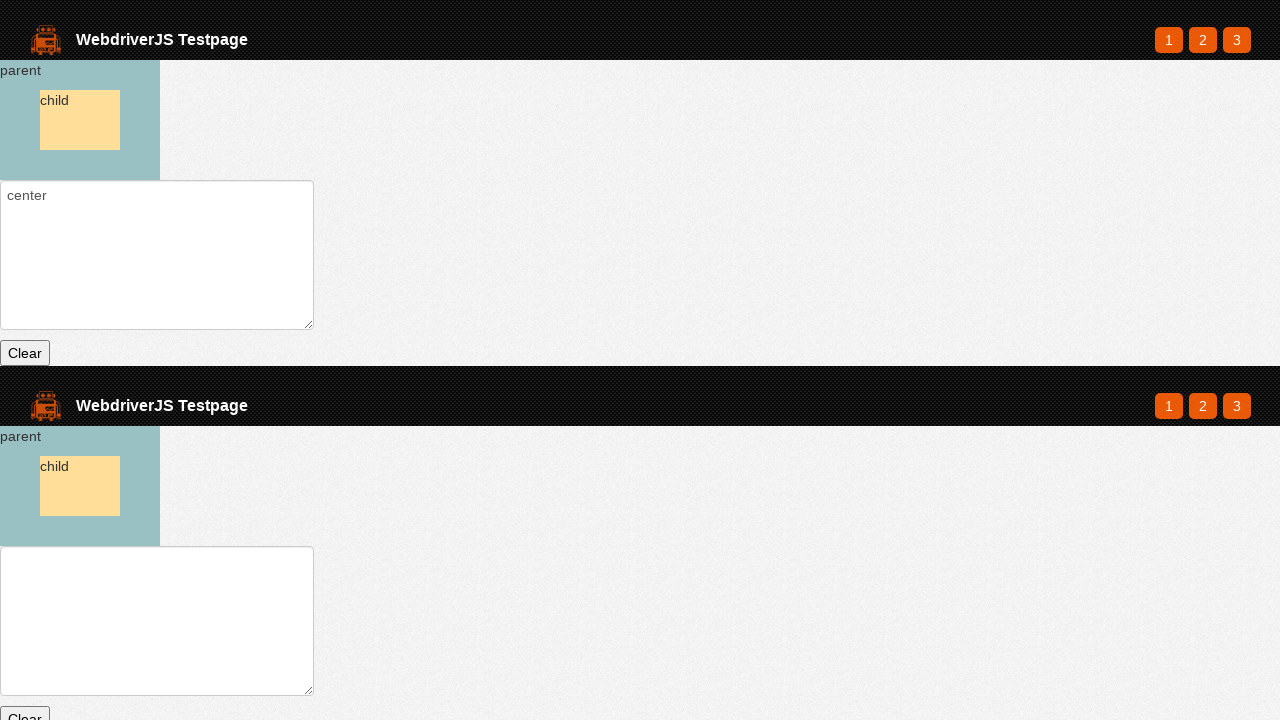

Captured initial mouse position
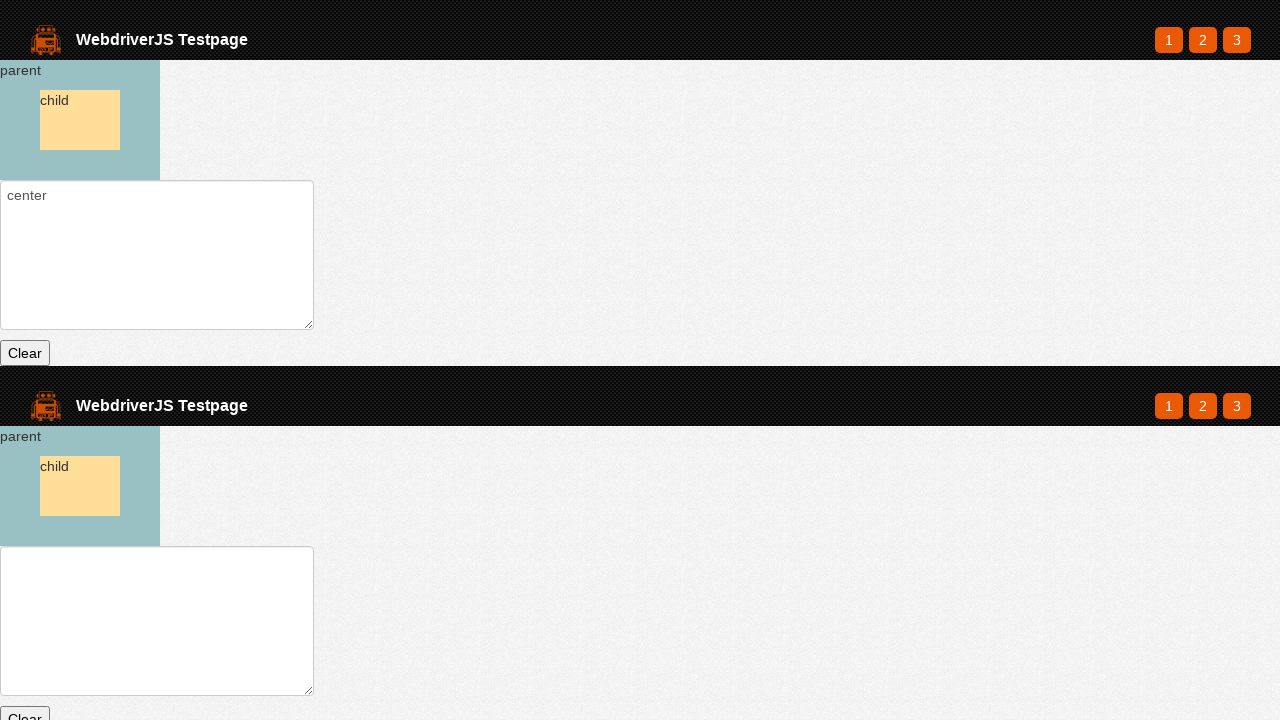

Moved mouse with offset of (25, 25) pixels at (105, 145)
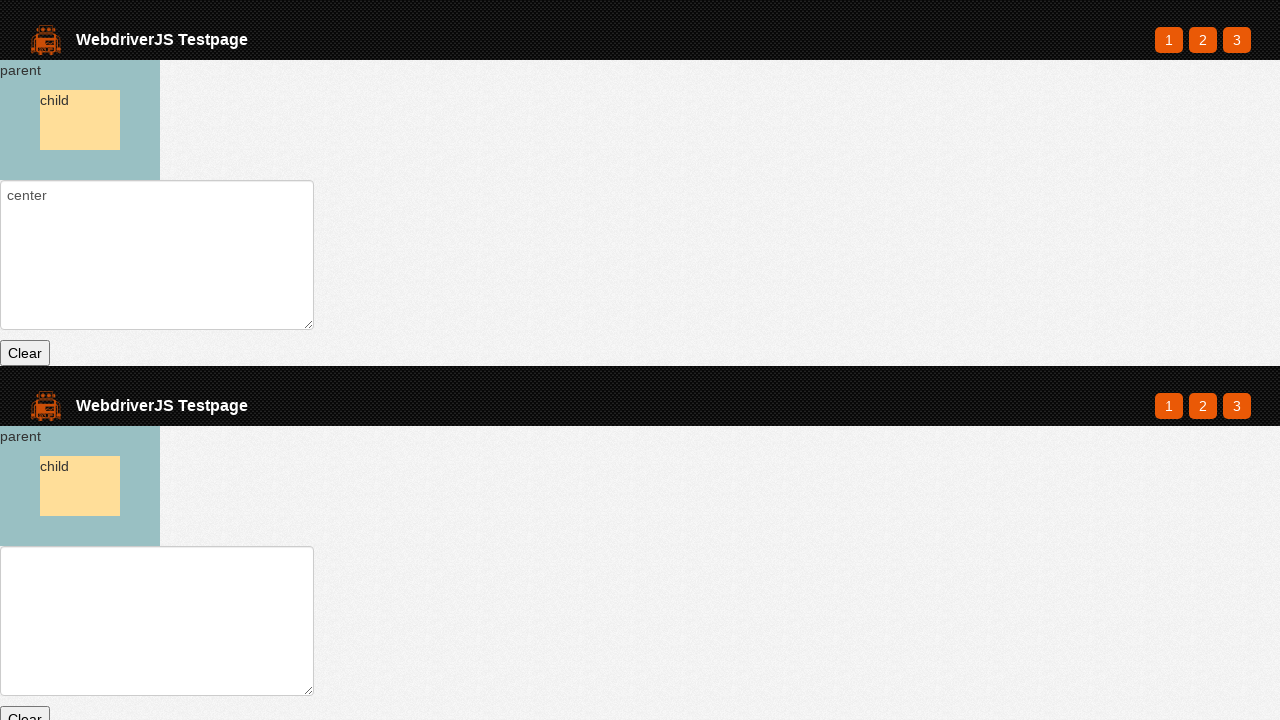

Captured mouse position after offset movement
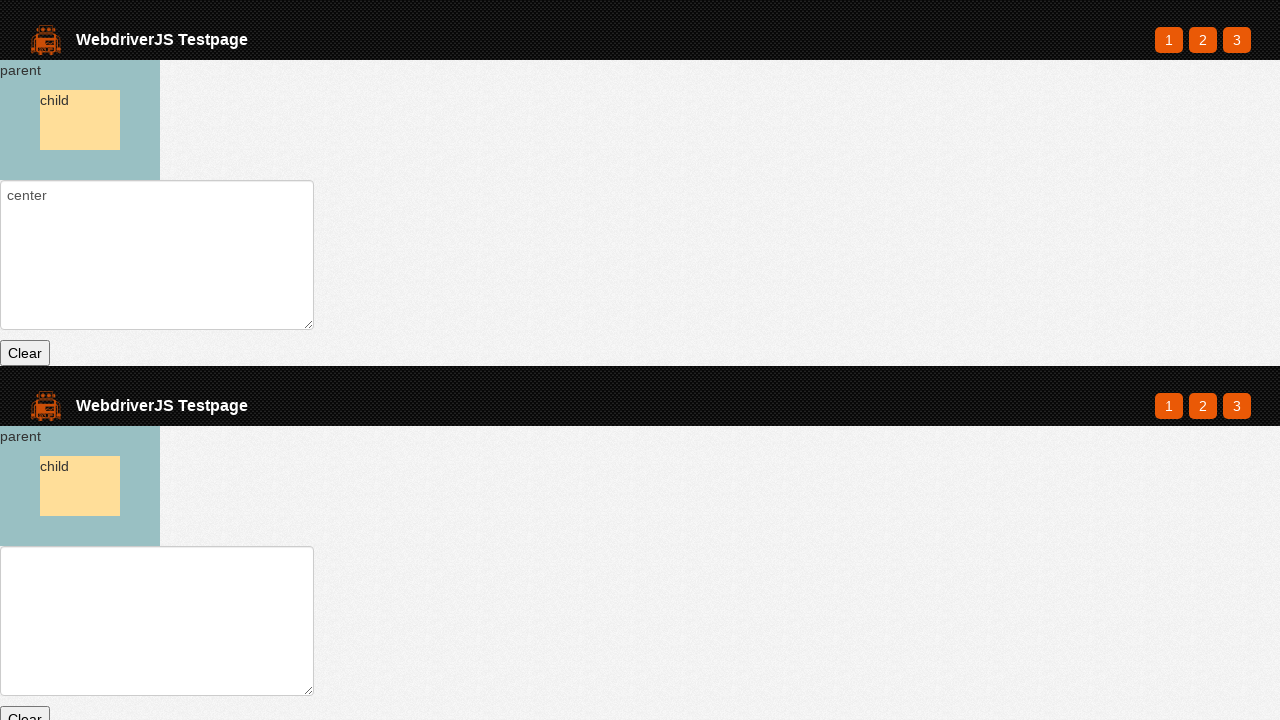

Verified X offset of 25 pixels was applied correctly
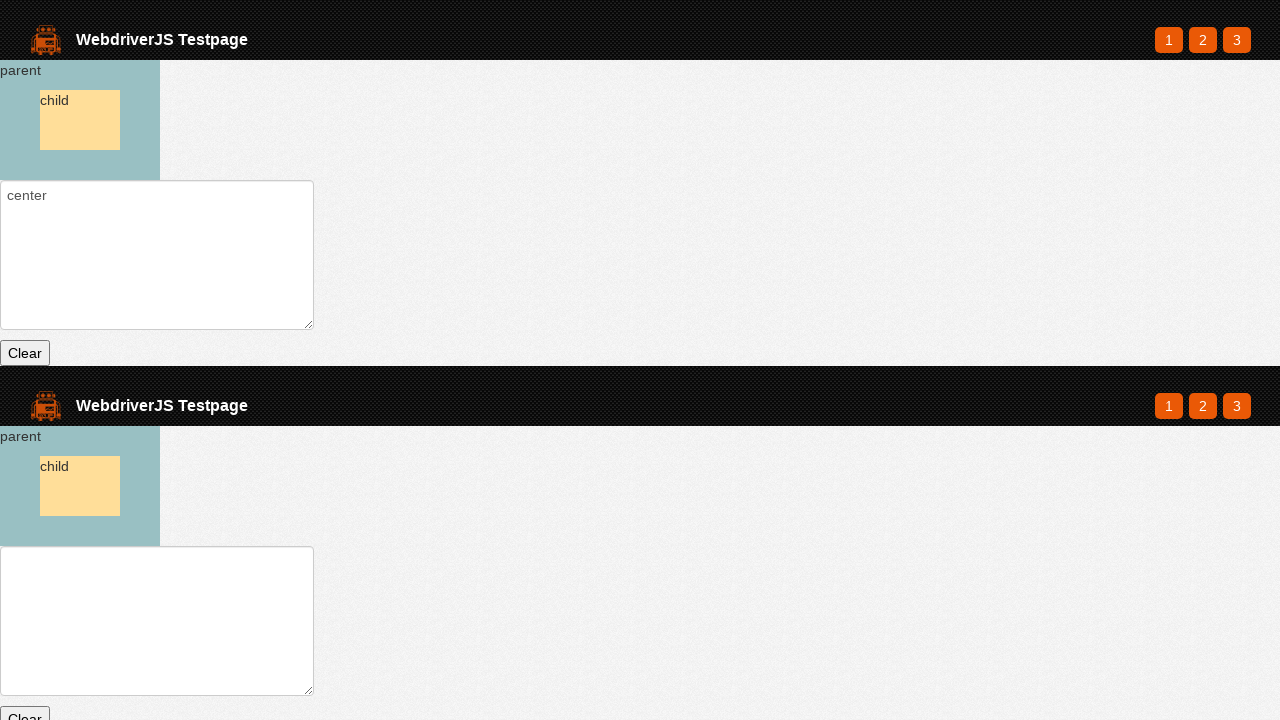

Verified Y offset of 25 pixels was applied correctly
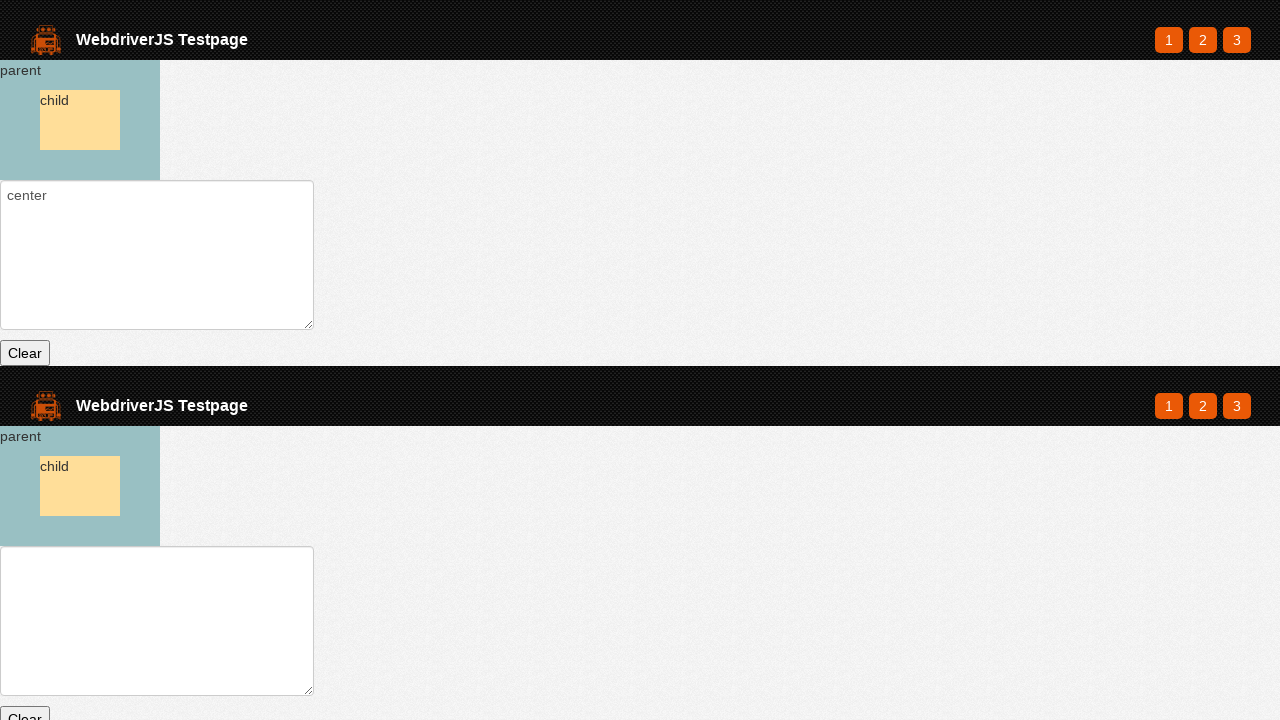

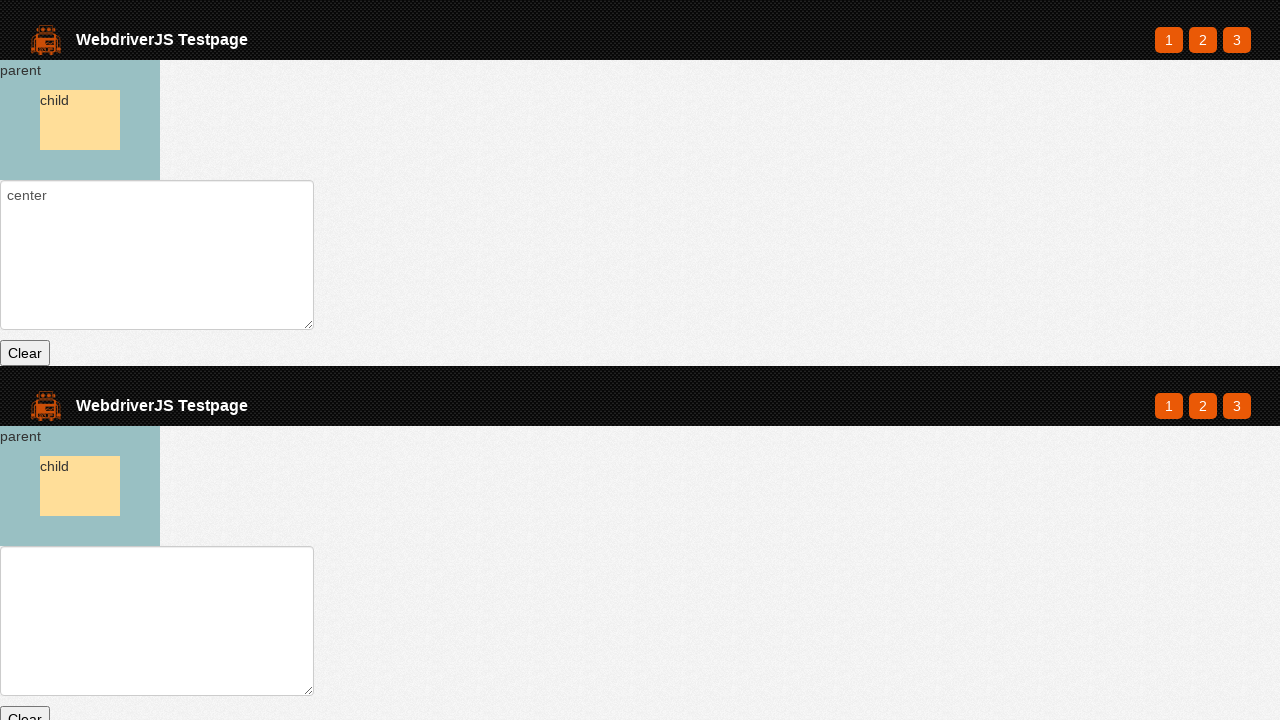